Waits for price to drop to $100, books an item, then solves a mathematical captcha by calculating a formula and submitting the answer

Starting URL: http://suninjuly.github.io/explicit_wait2.html

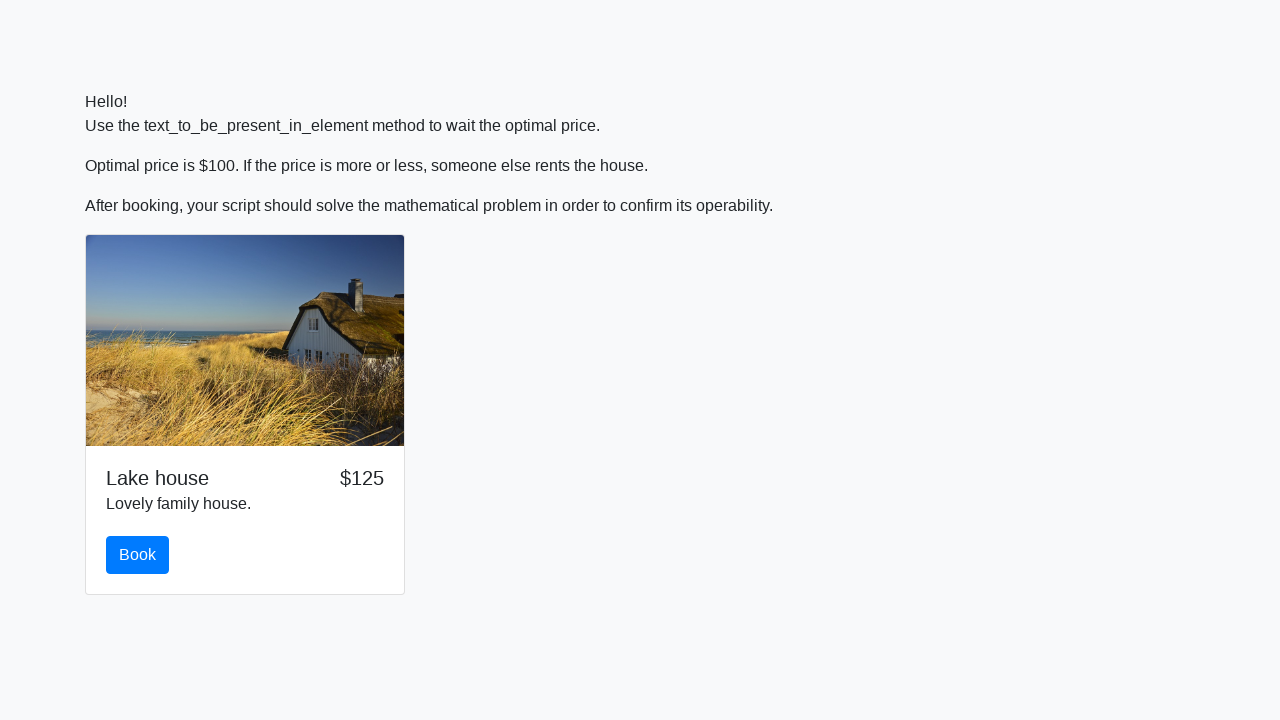

Waited for price to drop to $100
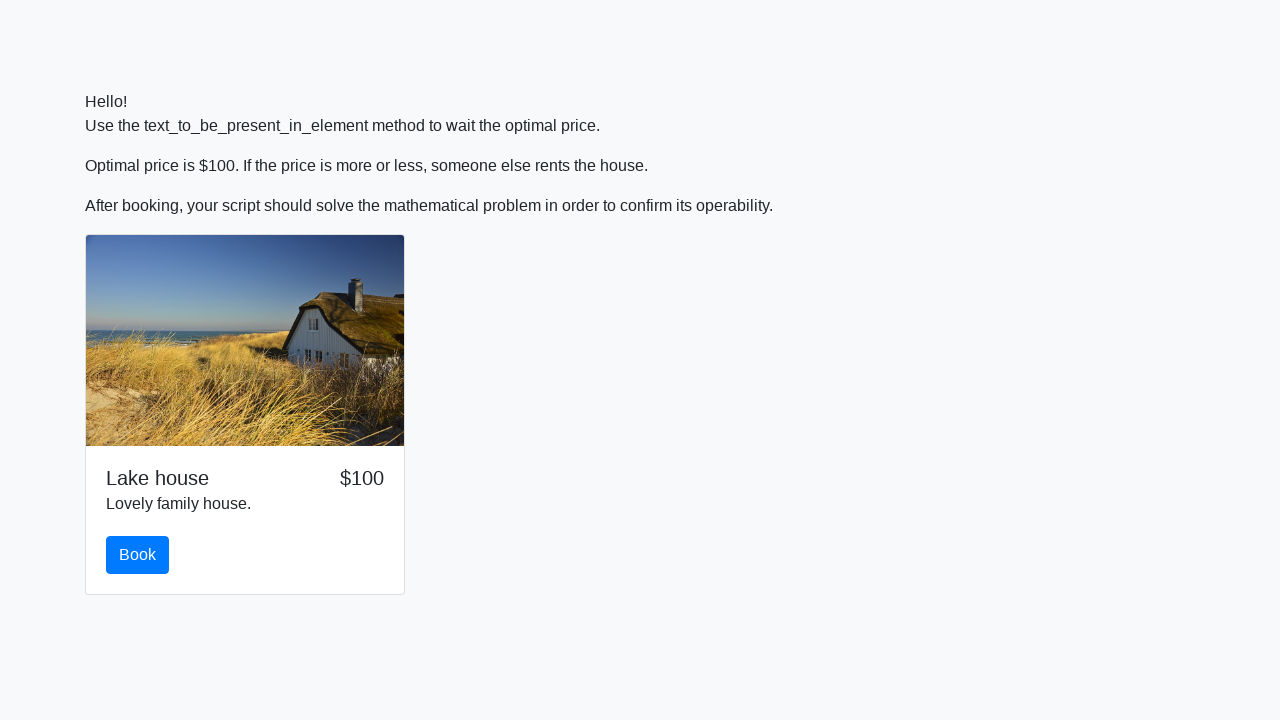

Clicked the book button at (138, 555) on #book
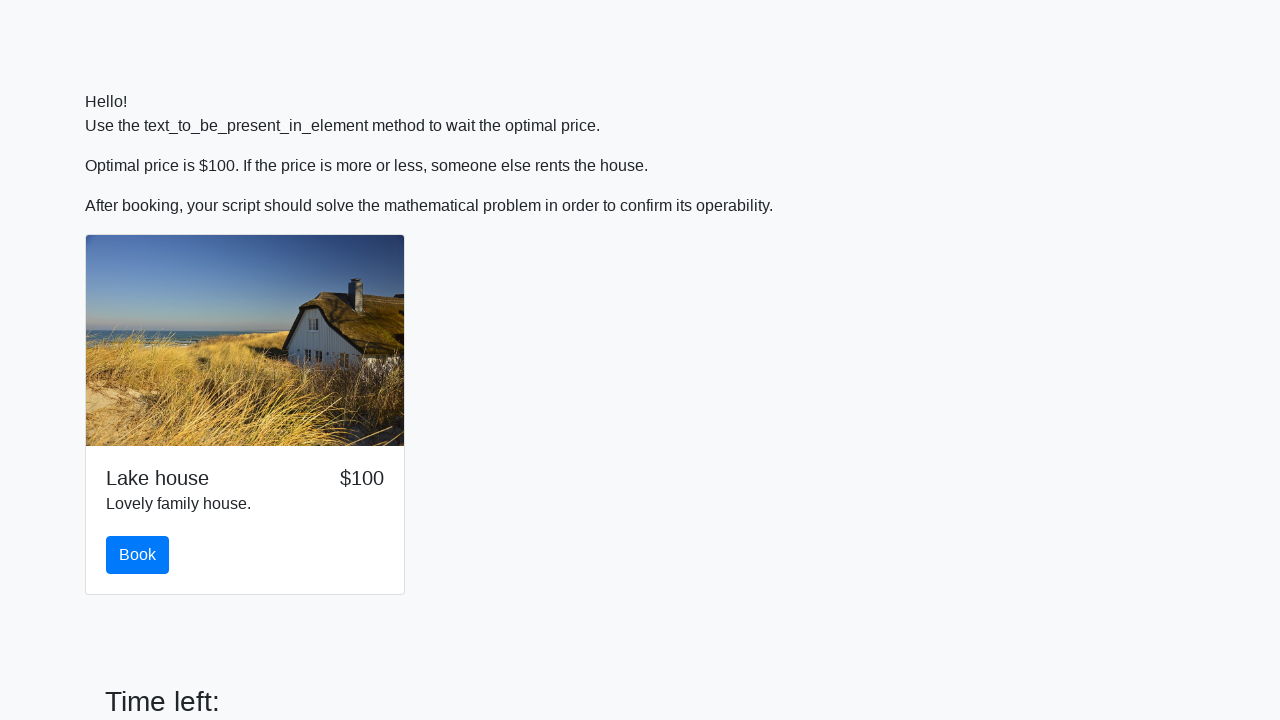

Retrieved input value for calculation: 267
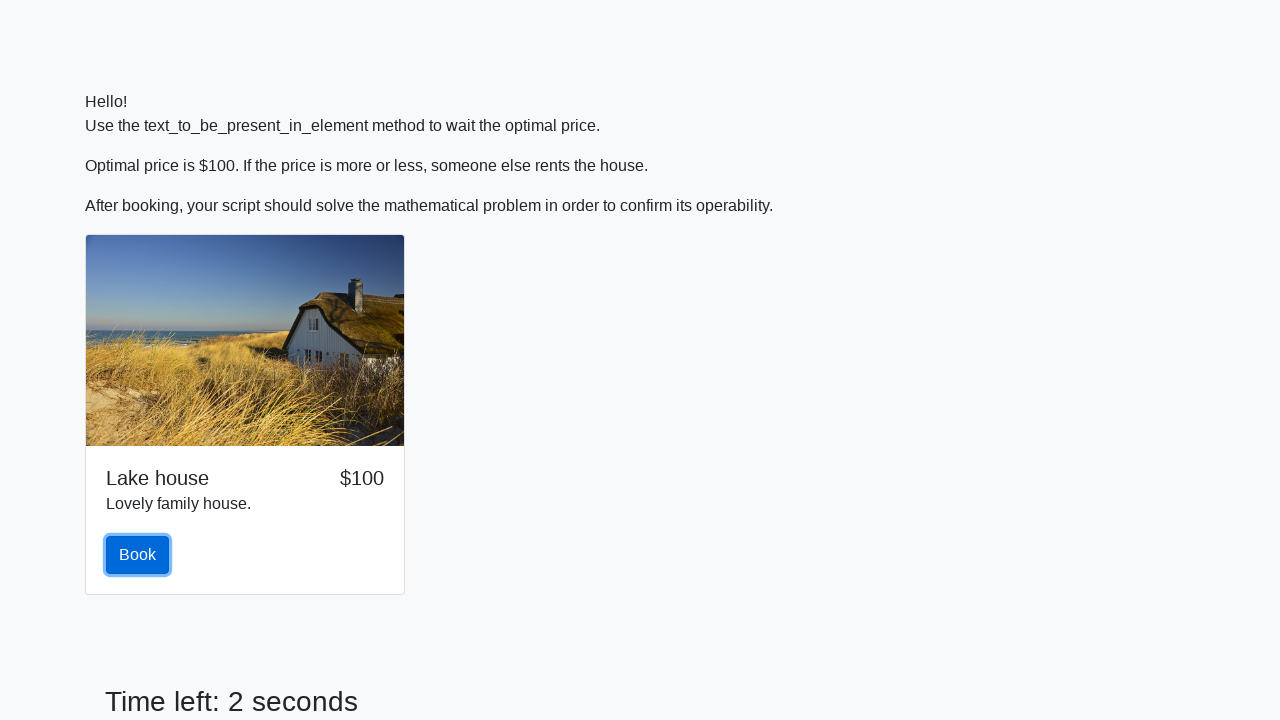

Calculated mathematical formula result: -0.8570361609157312
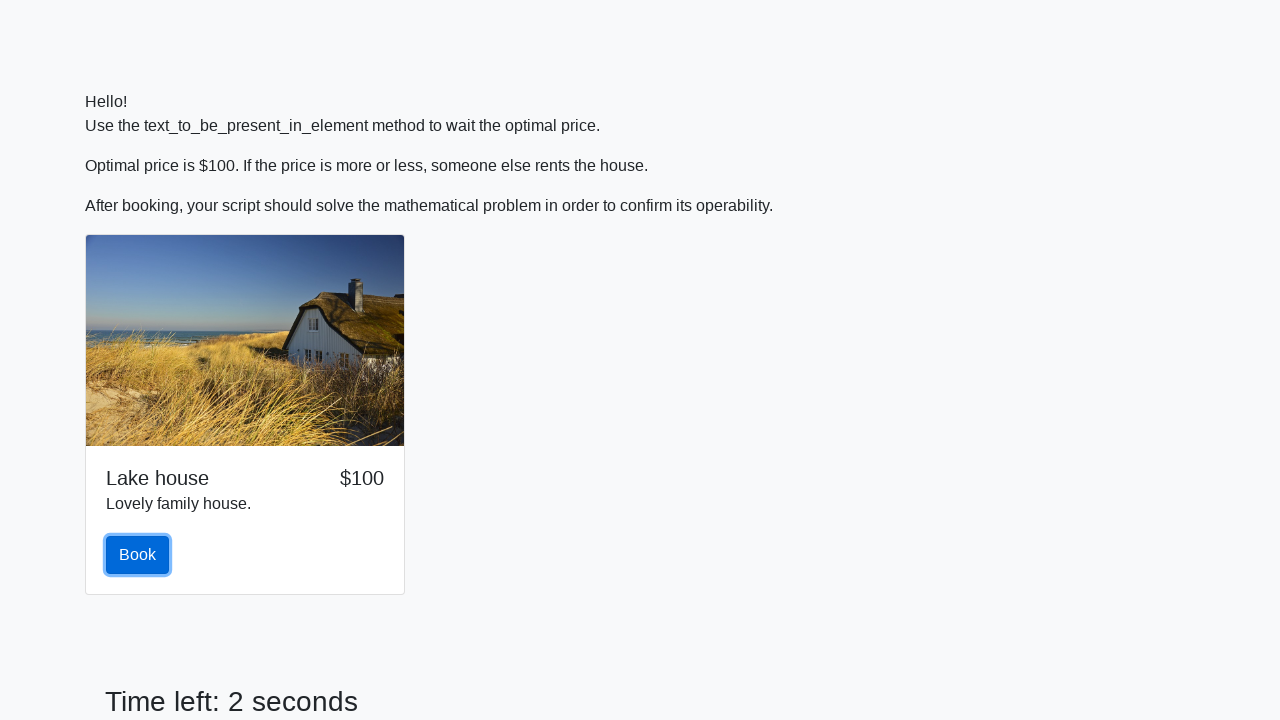

Filled in the calculated answer on #answer
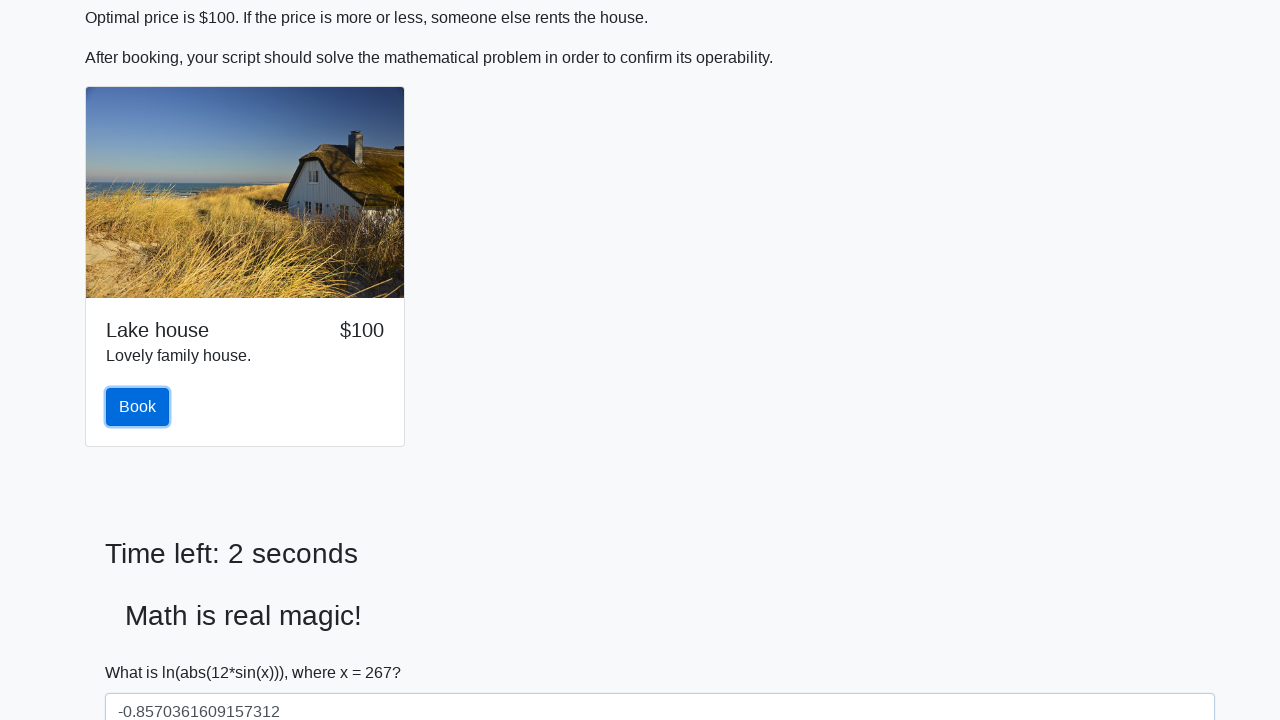

Clicked the solve button to submit answer at (143, 651) on #solve
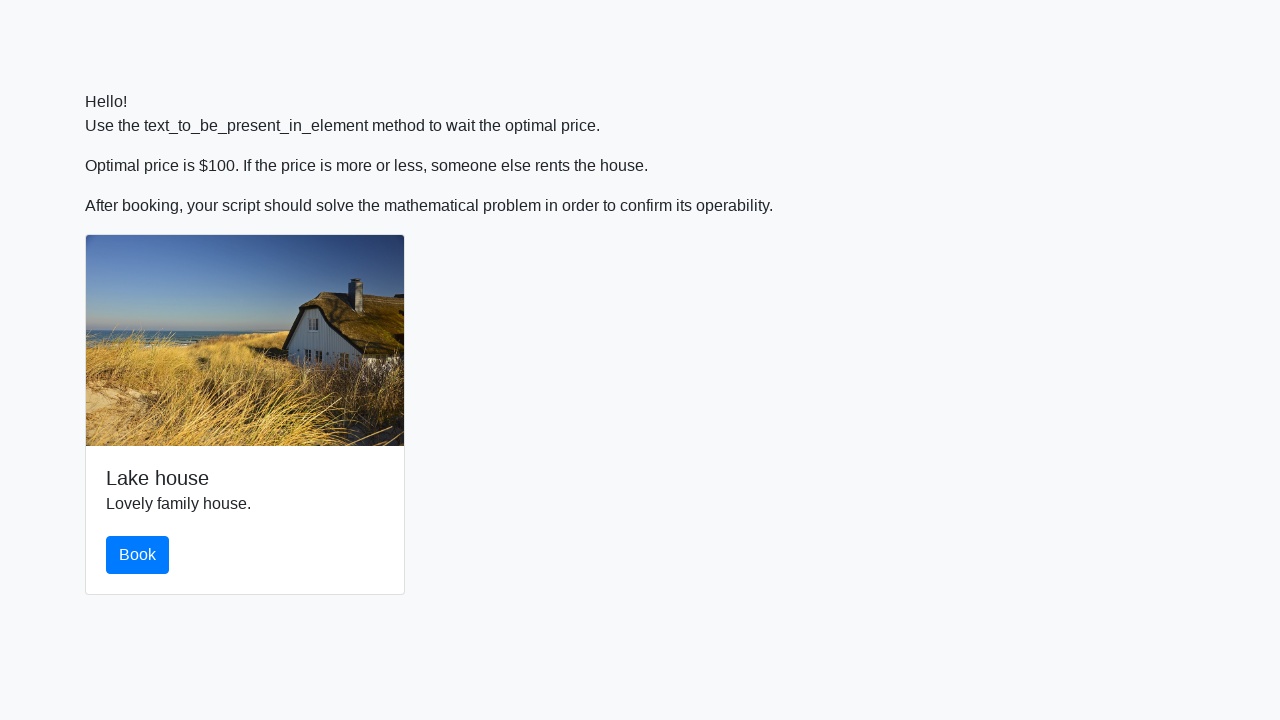

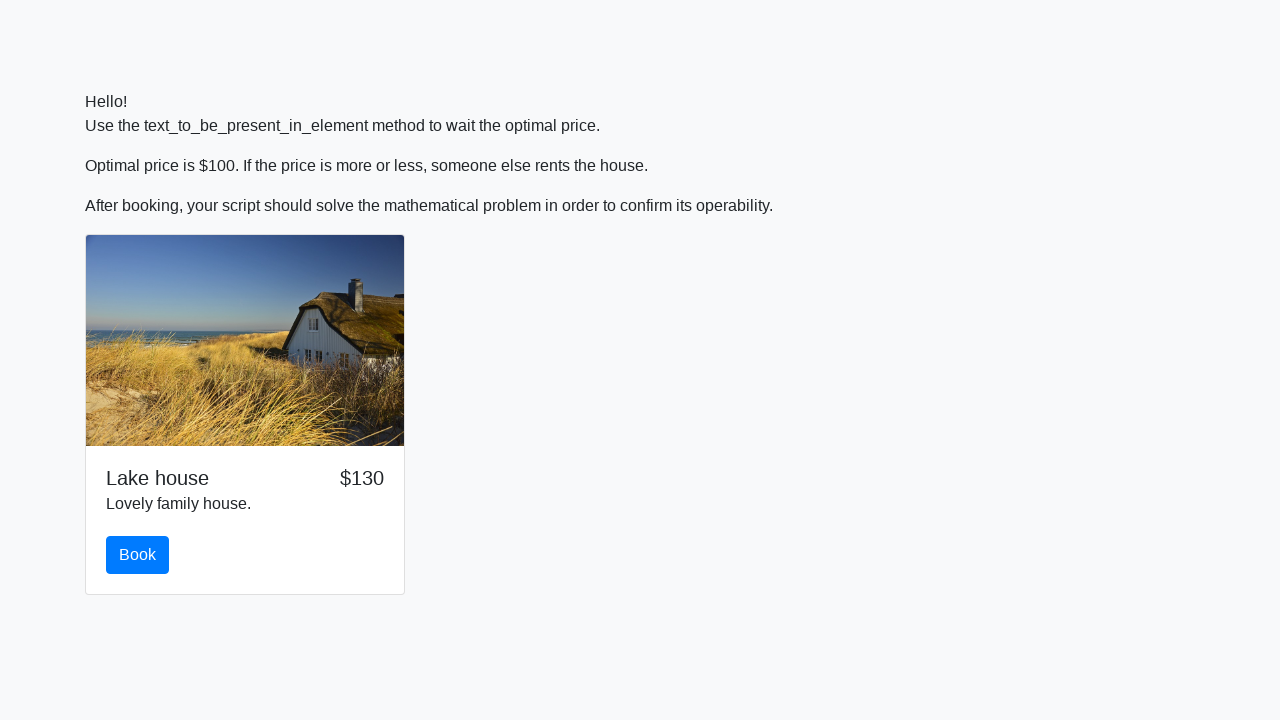